Tests interaction with Shadow DOM elements by navigating through nested shadow roots and filling a text field with a pizza order

Starting URL: https://selectorshub.com/iframe-in-shadow-dom/

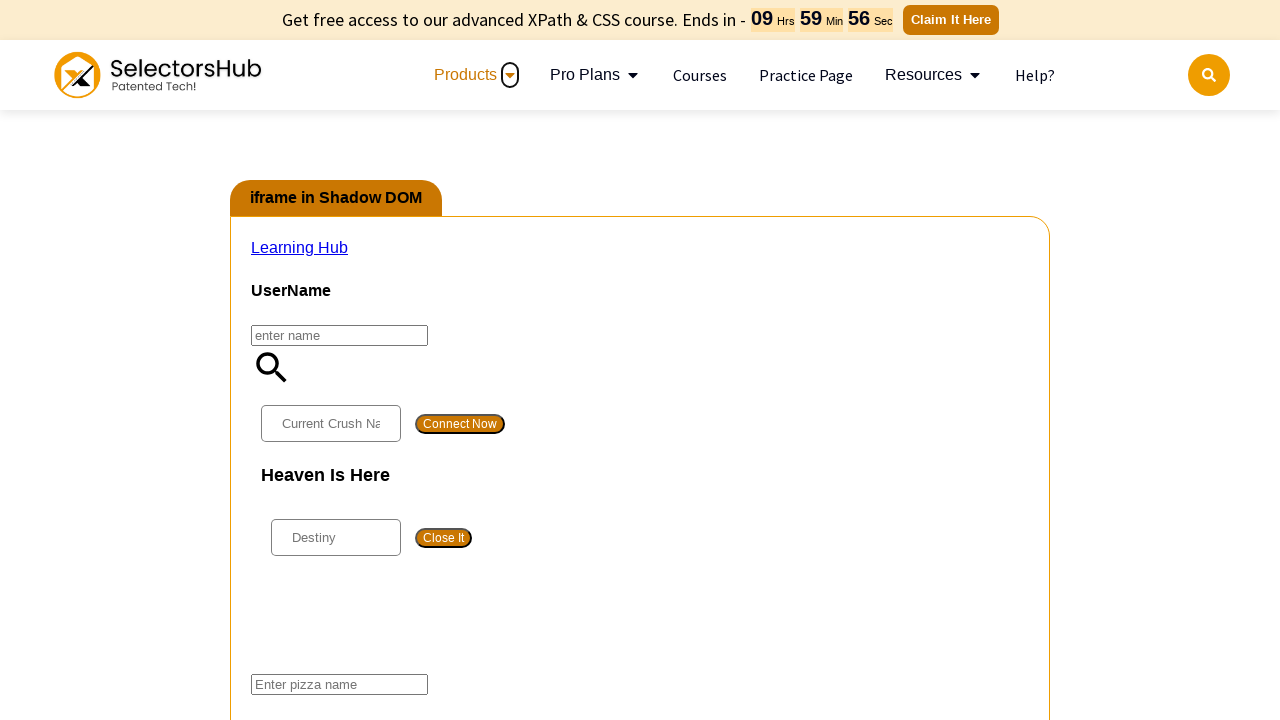

Located pizza input element through nested shadow DOM roots
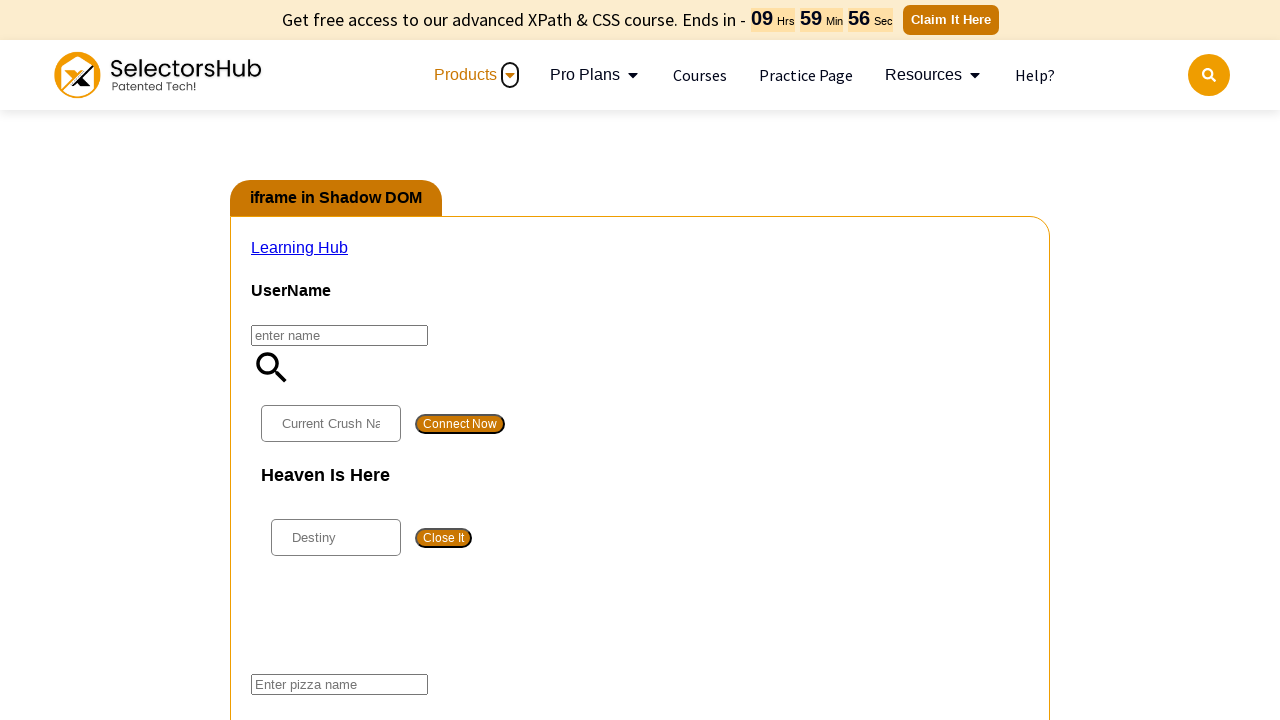

Filled pizza field with 'cheeseburst pizza'
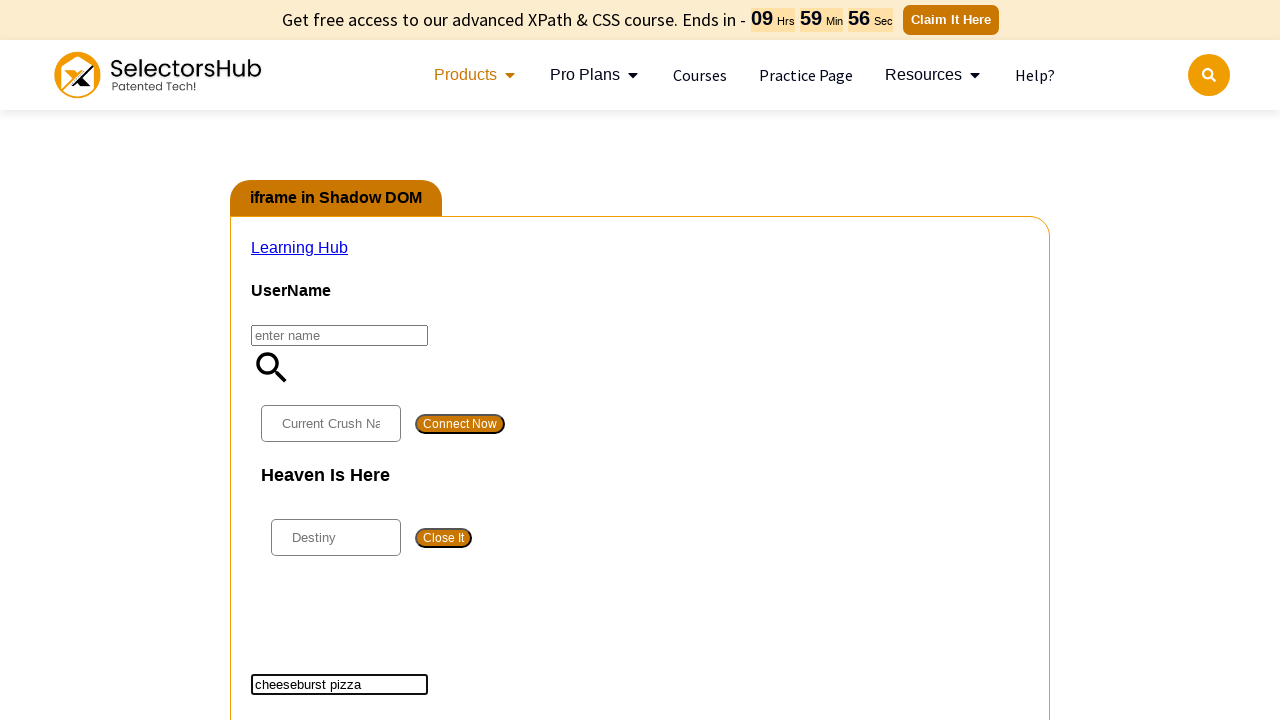

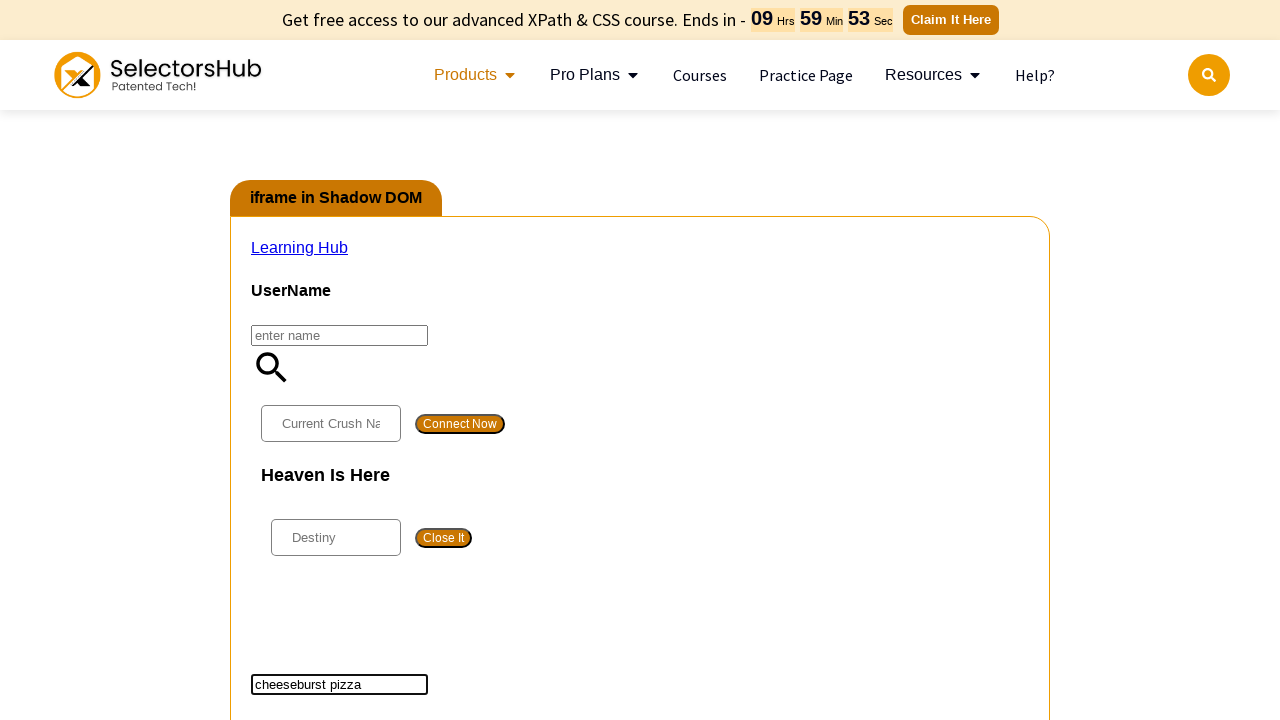